Tests relative locator functionality by finding and clicking on an experience checkbox element positioned to the right of a span element

Starting URL: https://awesomeqa.com/practice.html

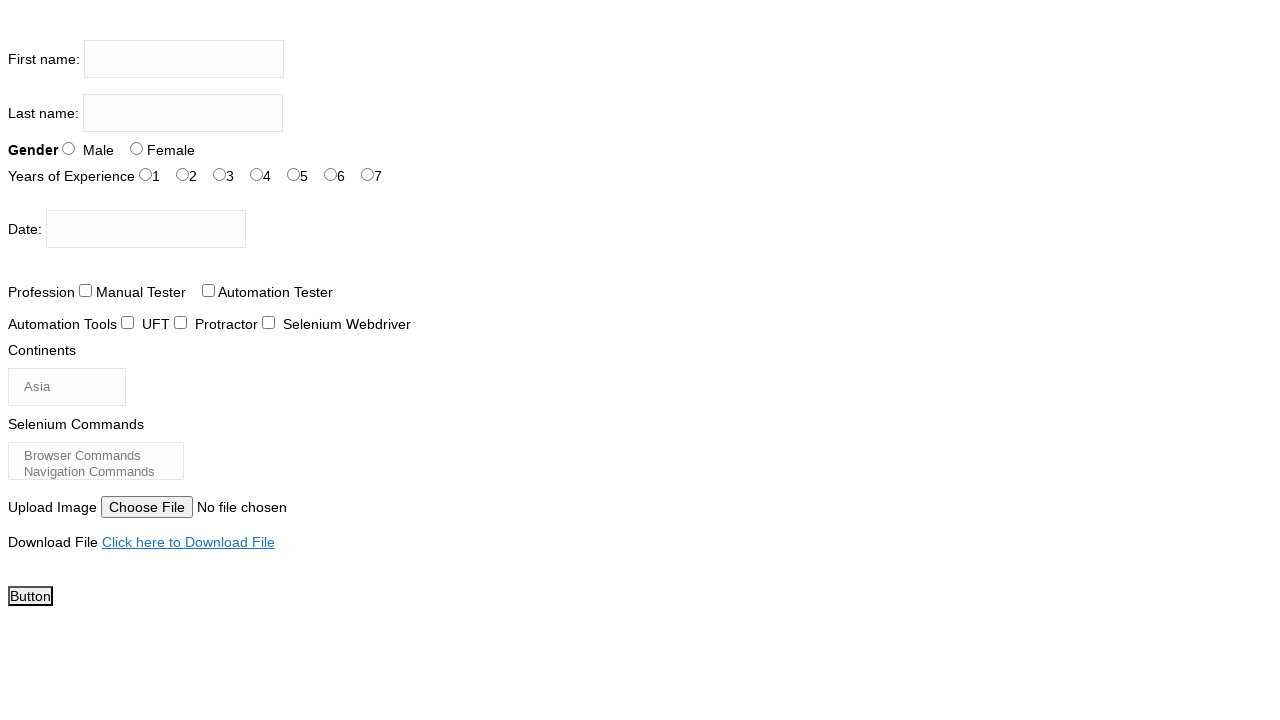

Located span element with text 'Years of Experience'
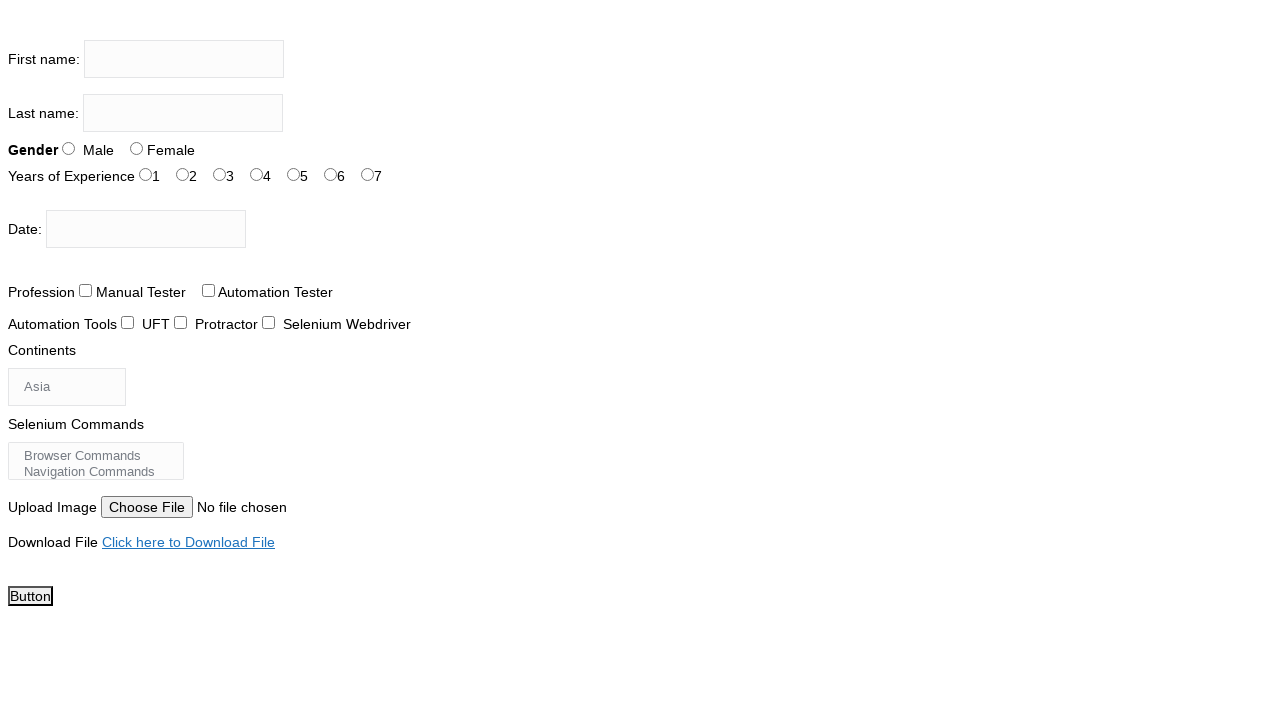

Clicked experience checkbox element with id 'exp-3' positioned to the right of 'Years of Experience' span at (256, 174) on #exp-3
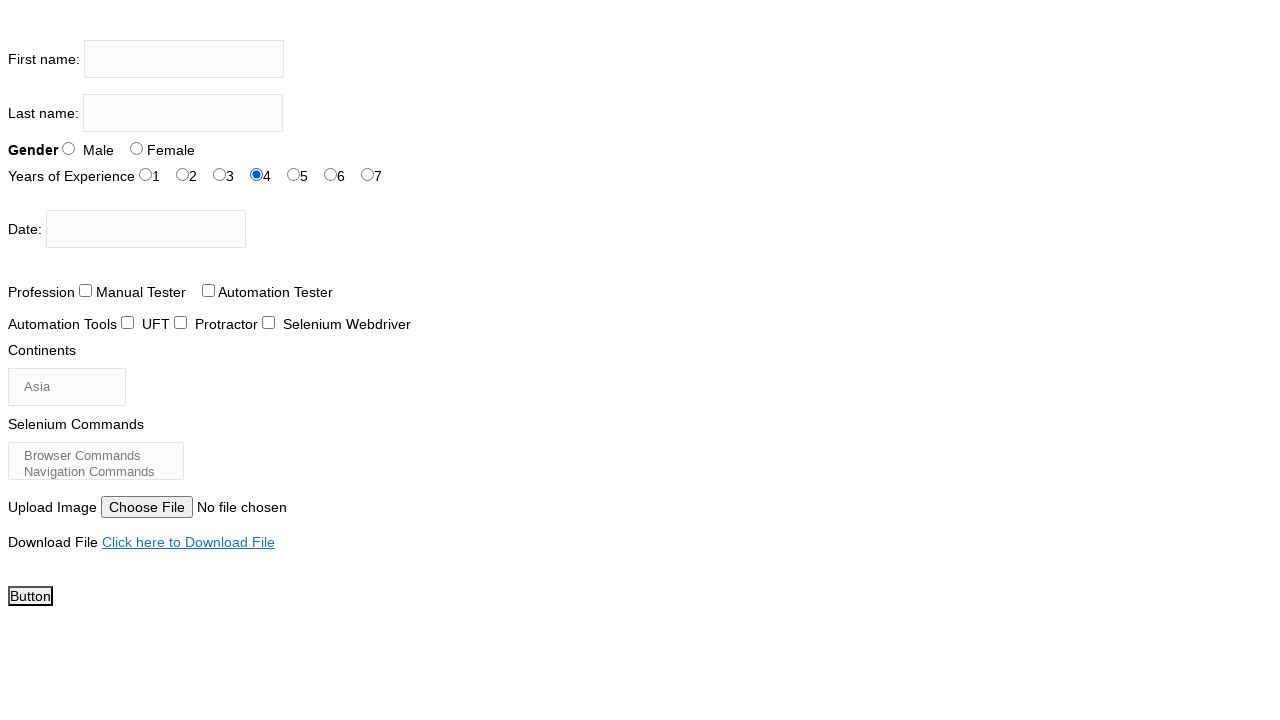

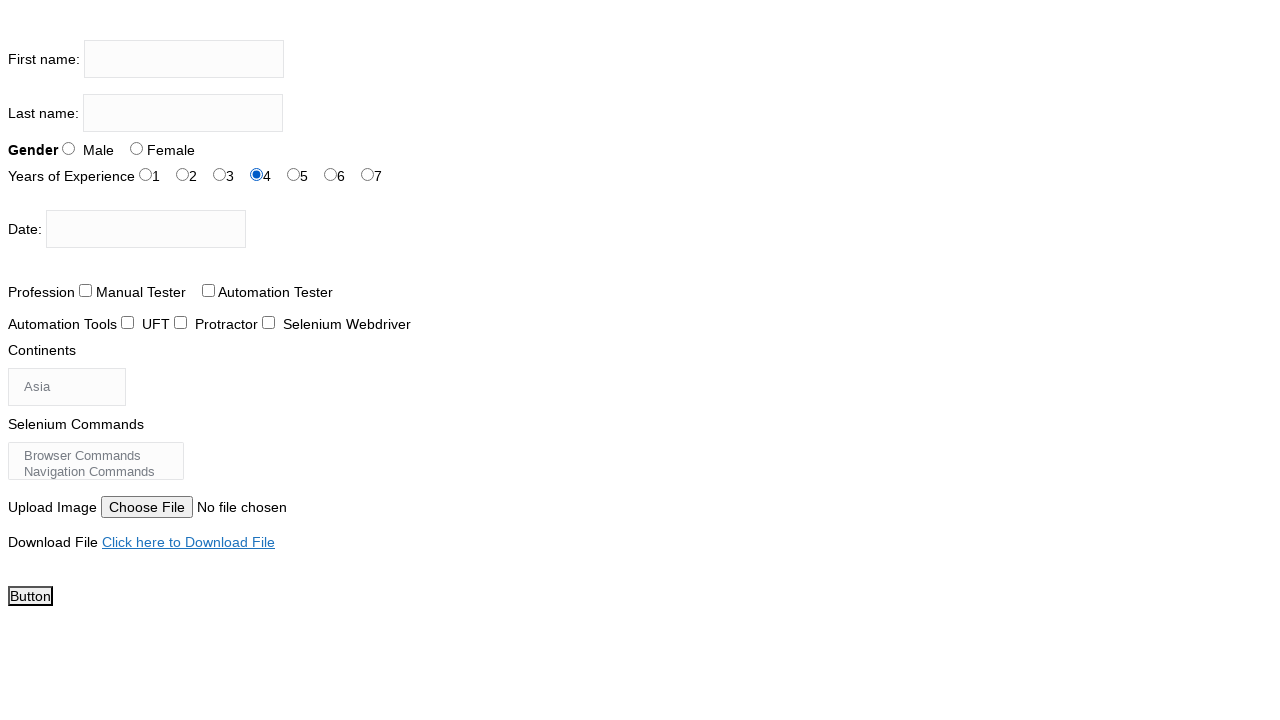